Tests that the text input field is cleared after adding a todo item

Starting URL: https://demo.playwright.dev/todomvc

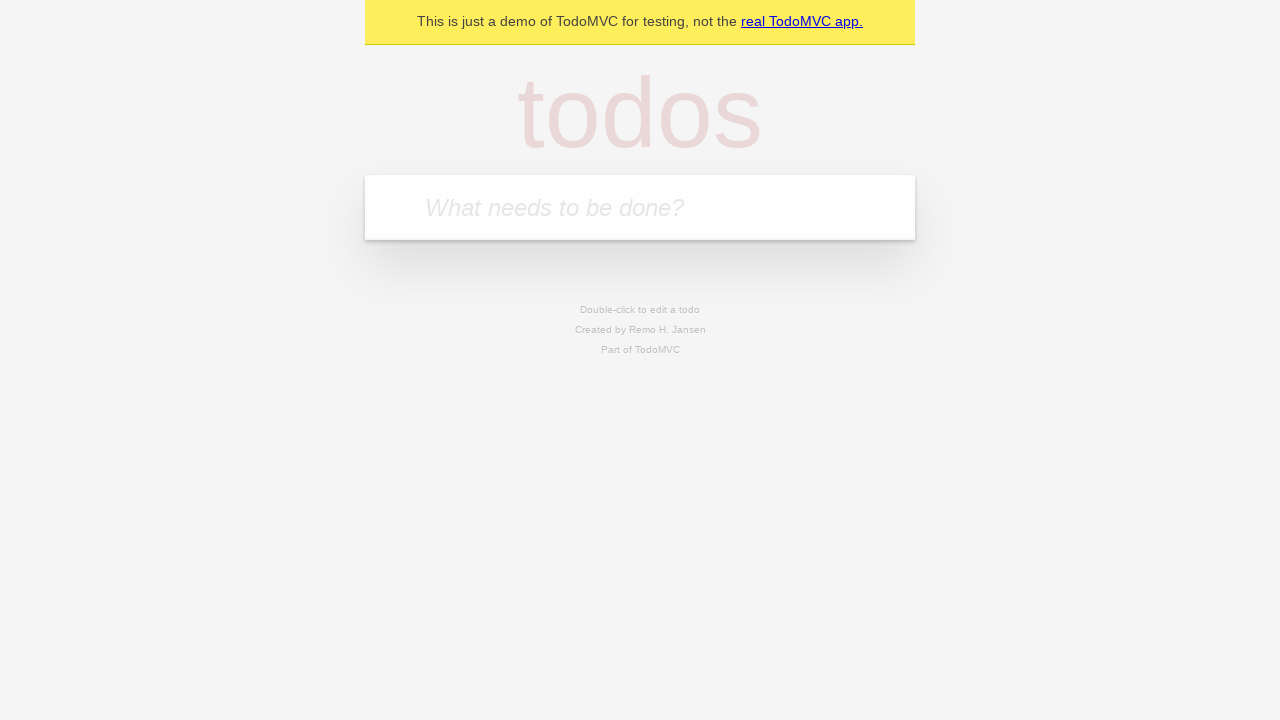

Filled text input field with 'buy some cheese' on .new-todo
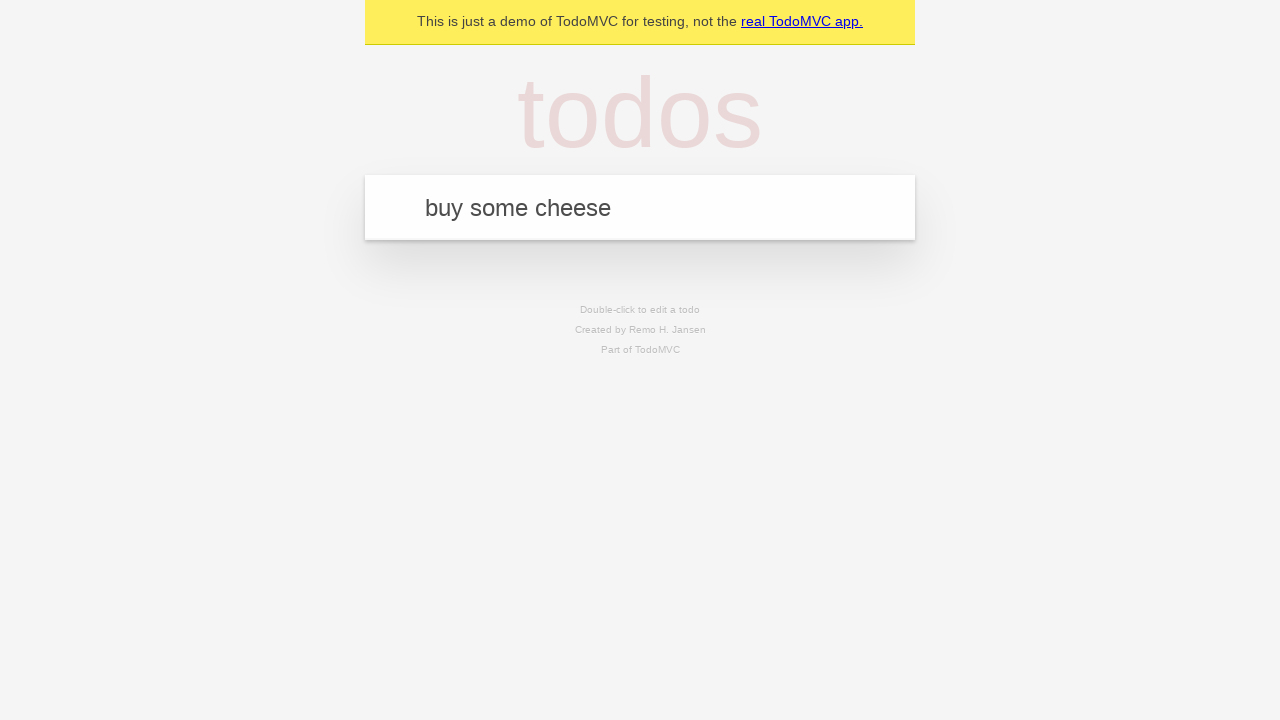

Pressed Enter to add todo item on .new-todo
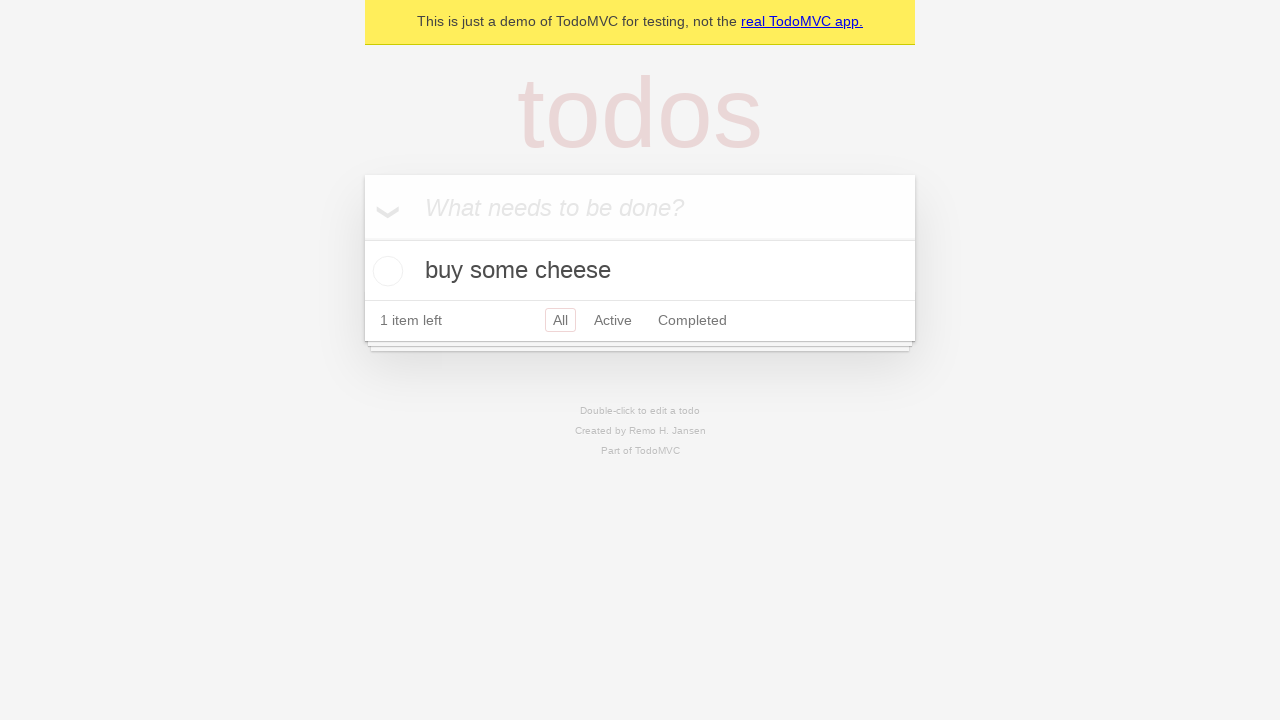

Todo item appeared in the list
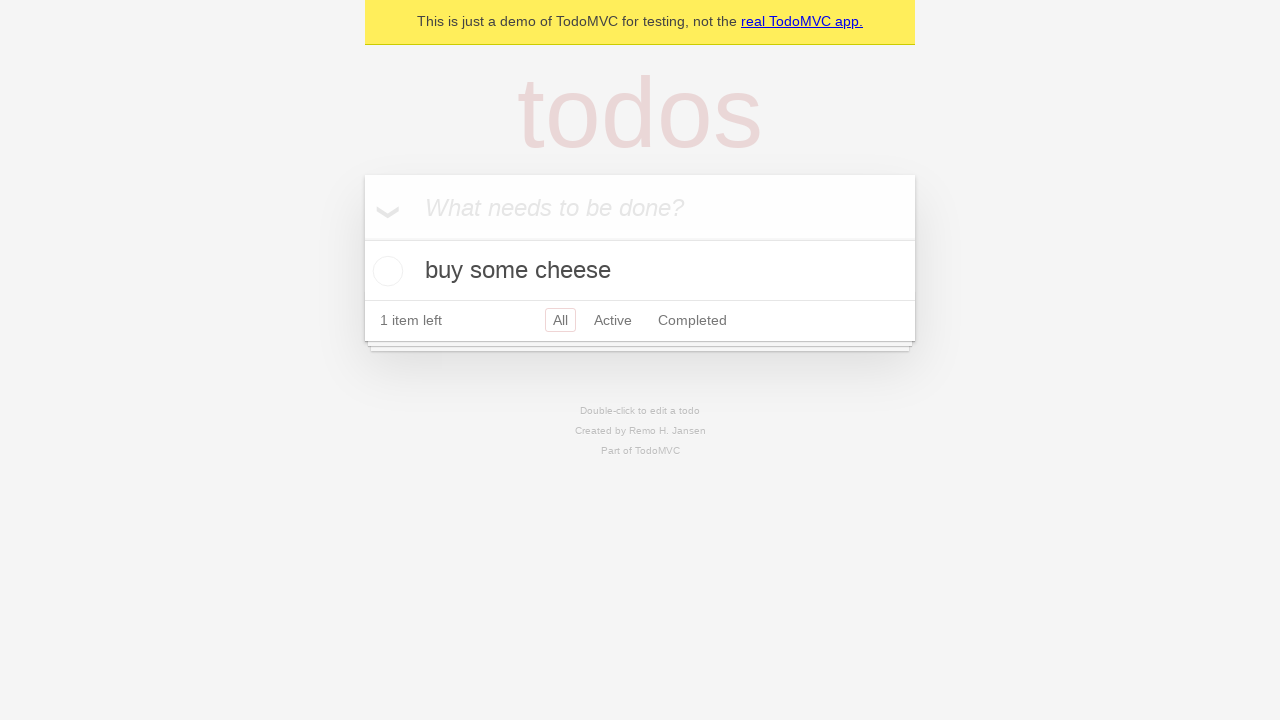

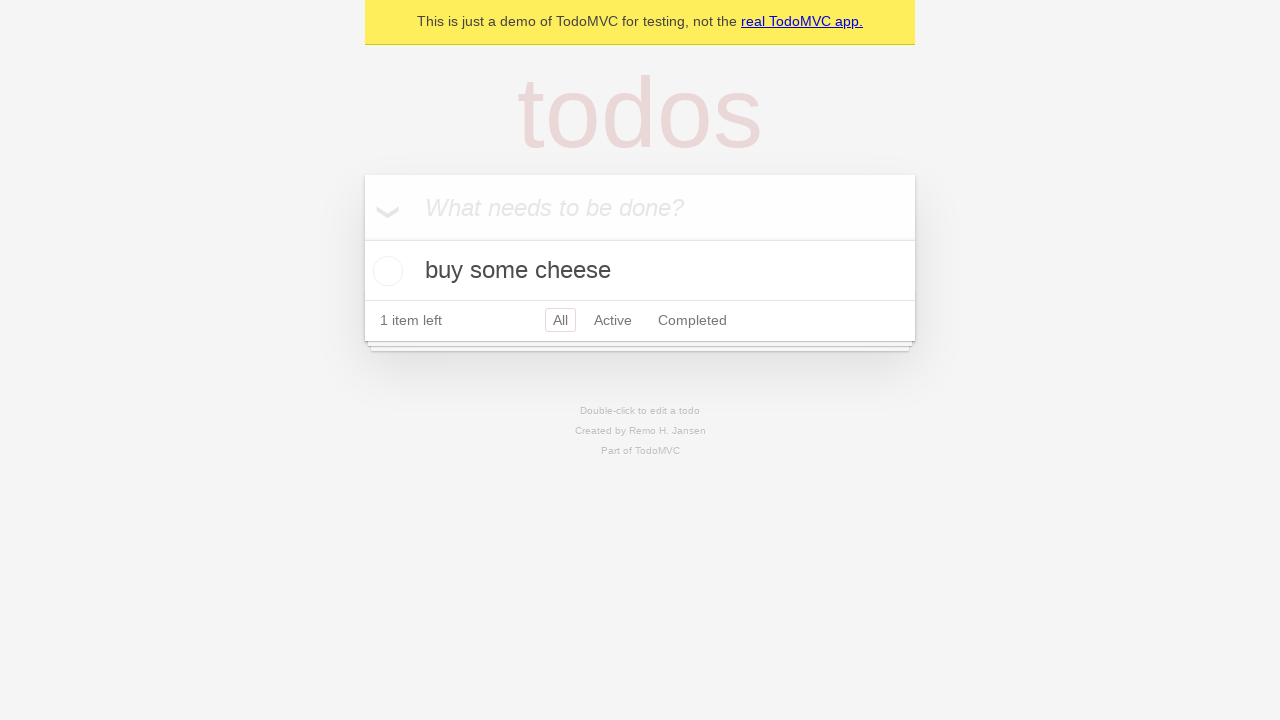